Tests Last Name field validation with uppercase characters greater than 50

Starting URL: https://buggy.justtestit.org/register

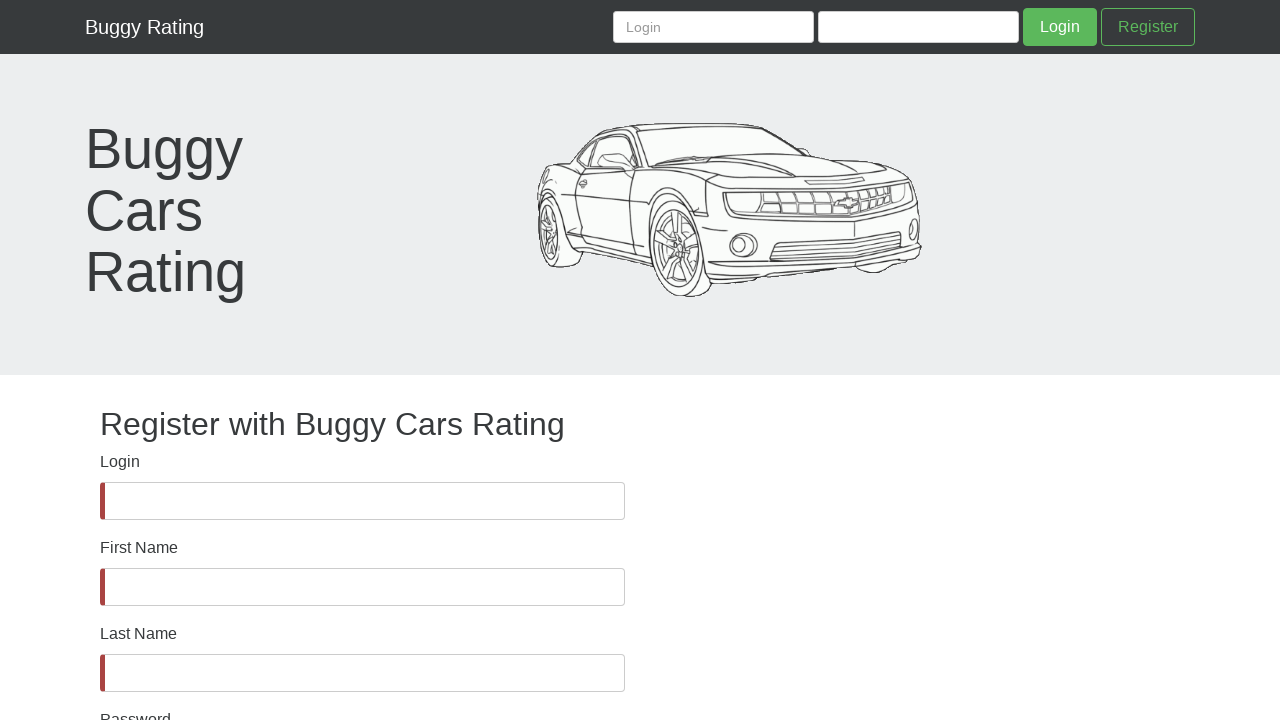

Waited for lastName field to become visible
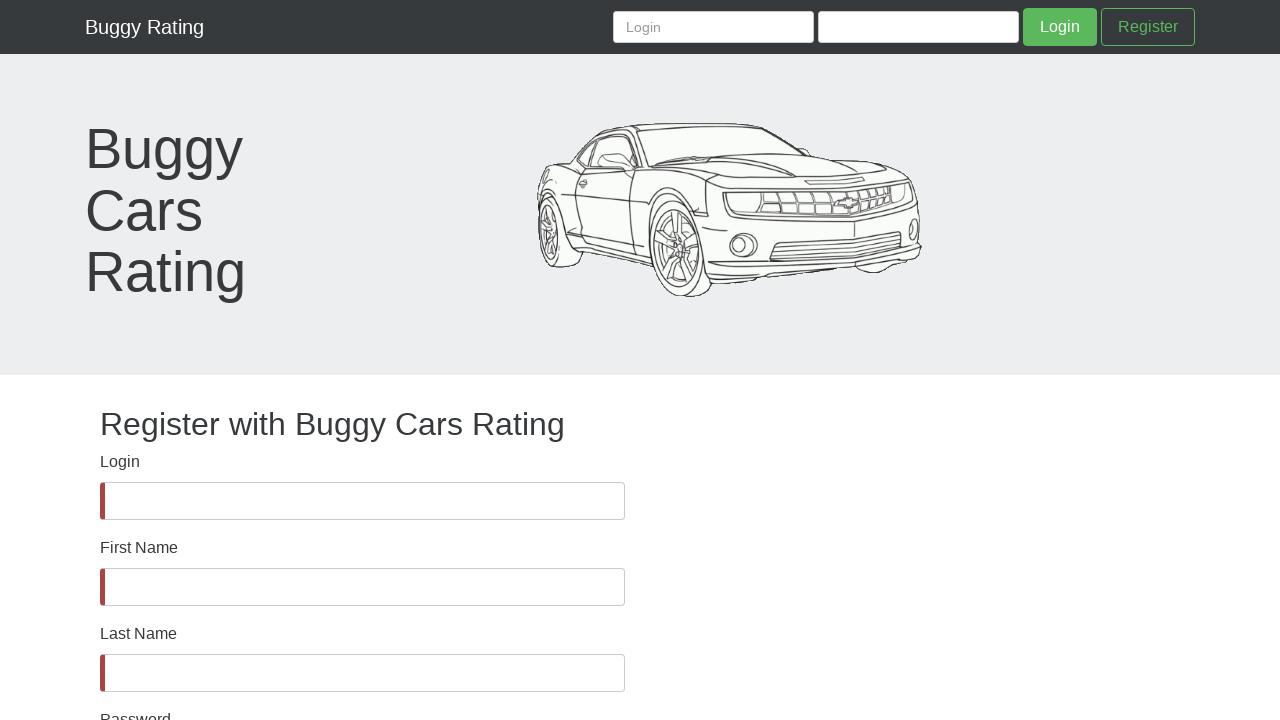

Filled lastName field with 92 uppercase characters (exceeds 50 character limit) on #lastName
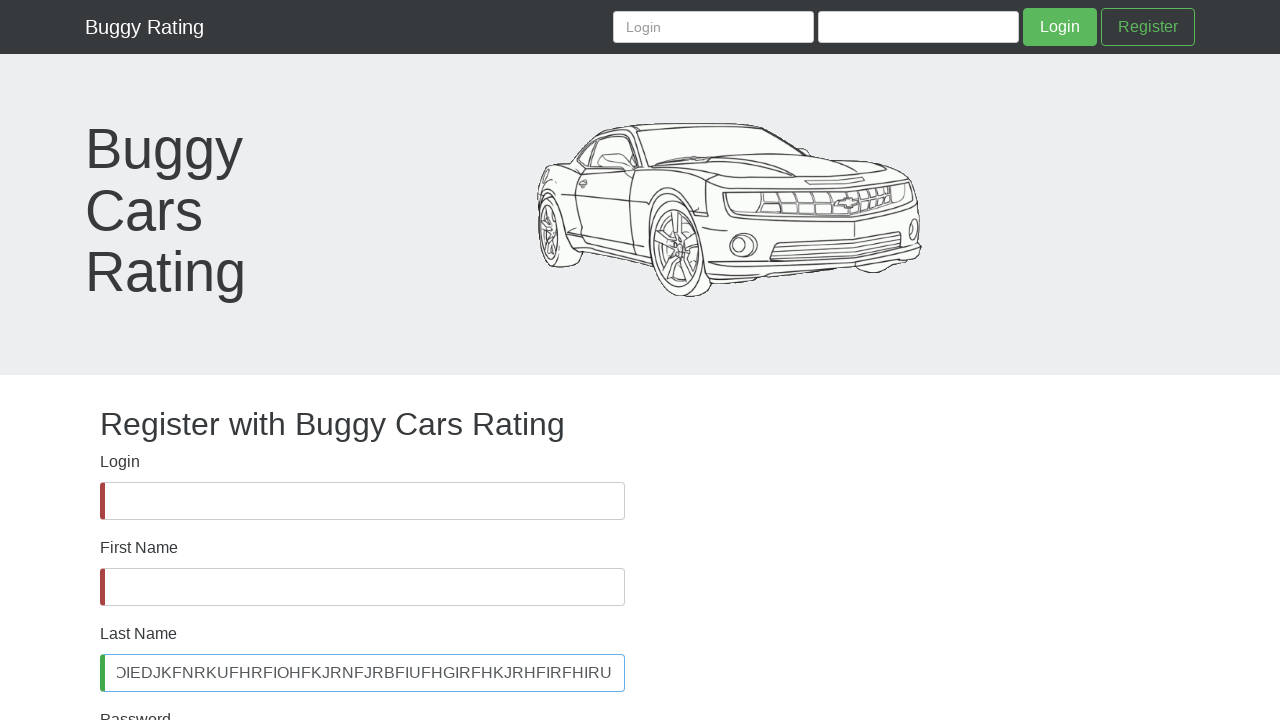

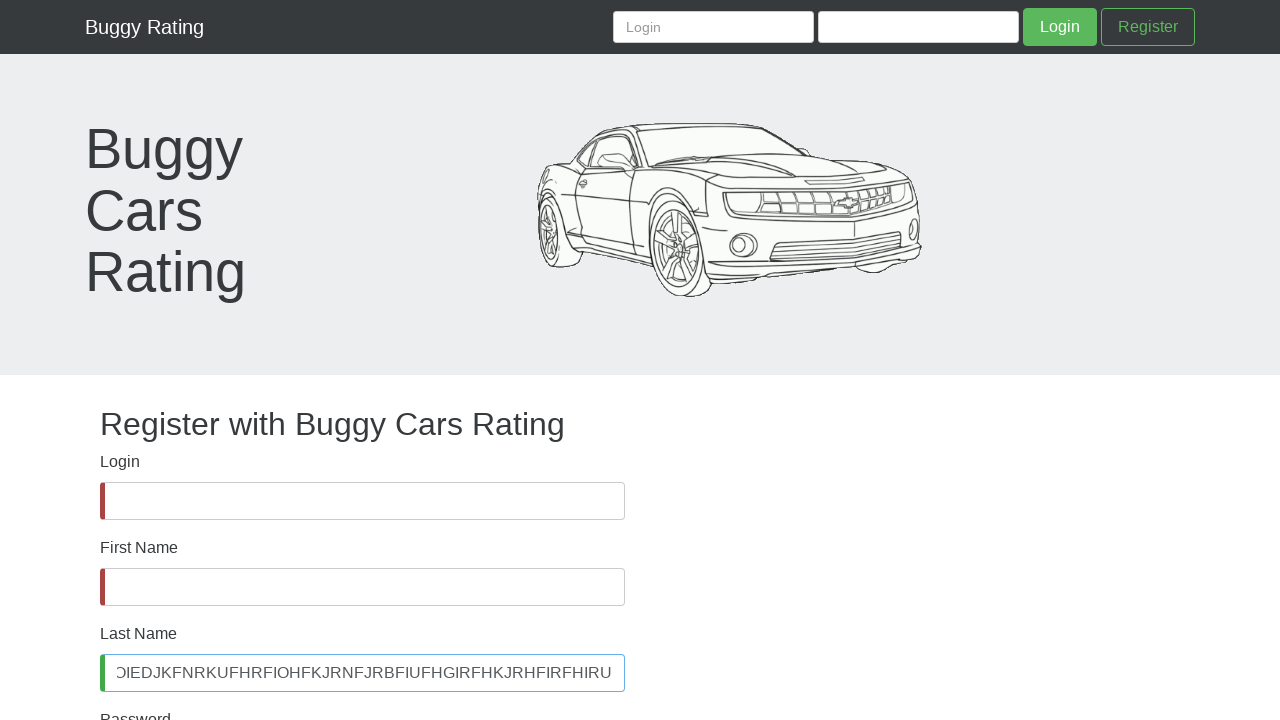